Tests dynamic page loading where a hidden element becomes visible after clicking a Start button and waiting for a loading bar to complete

Starting URL: http://the-internet.herokuapp.com/dynamic_loading/1

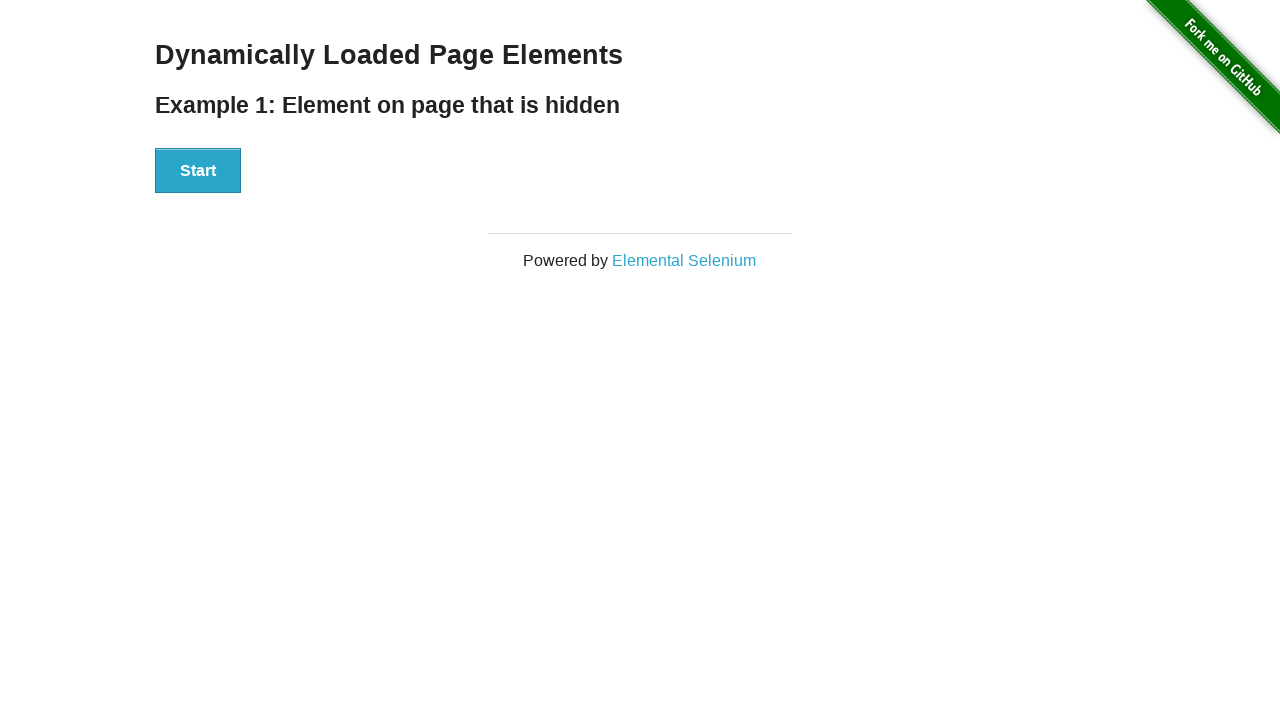

Clicked Start button to trigger dynamic loading at (198, 171) on #start button
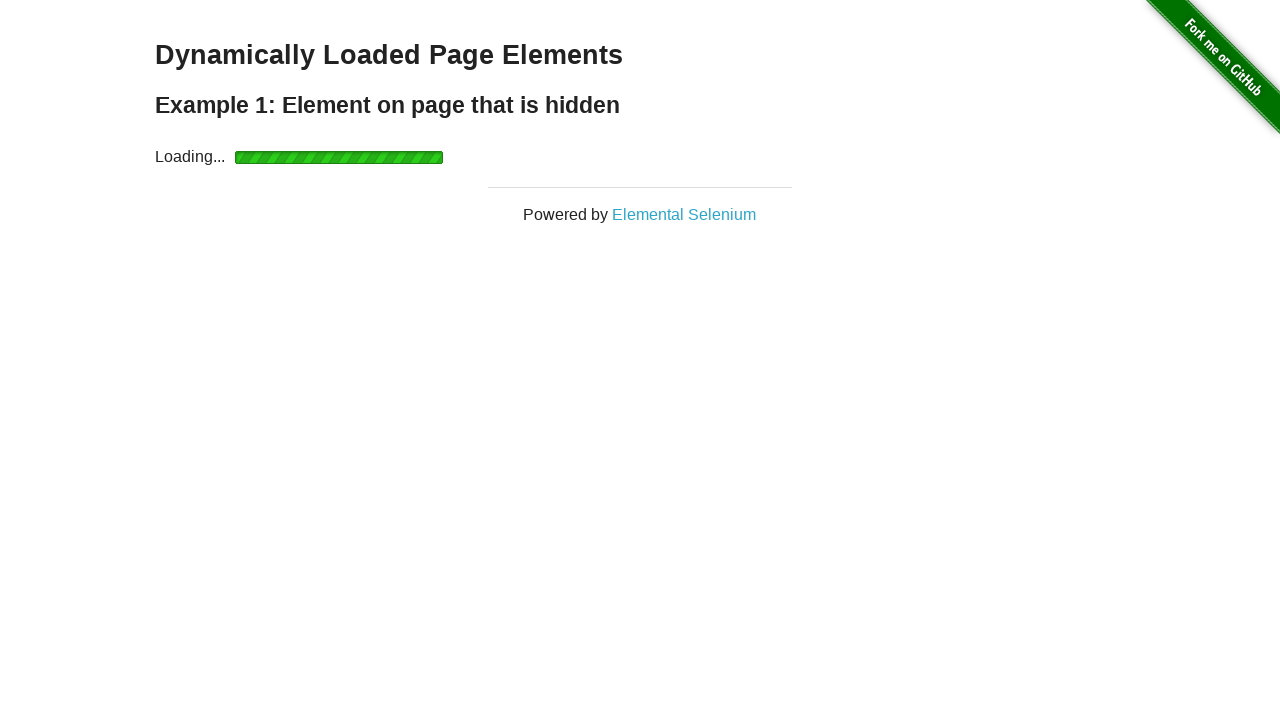

Waited for finish element to become visible after loading bar completed
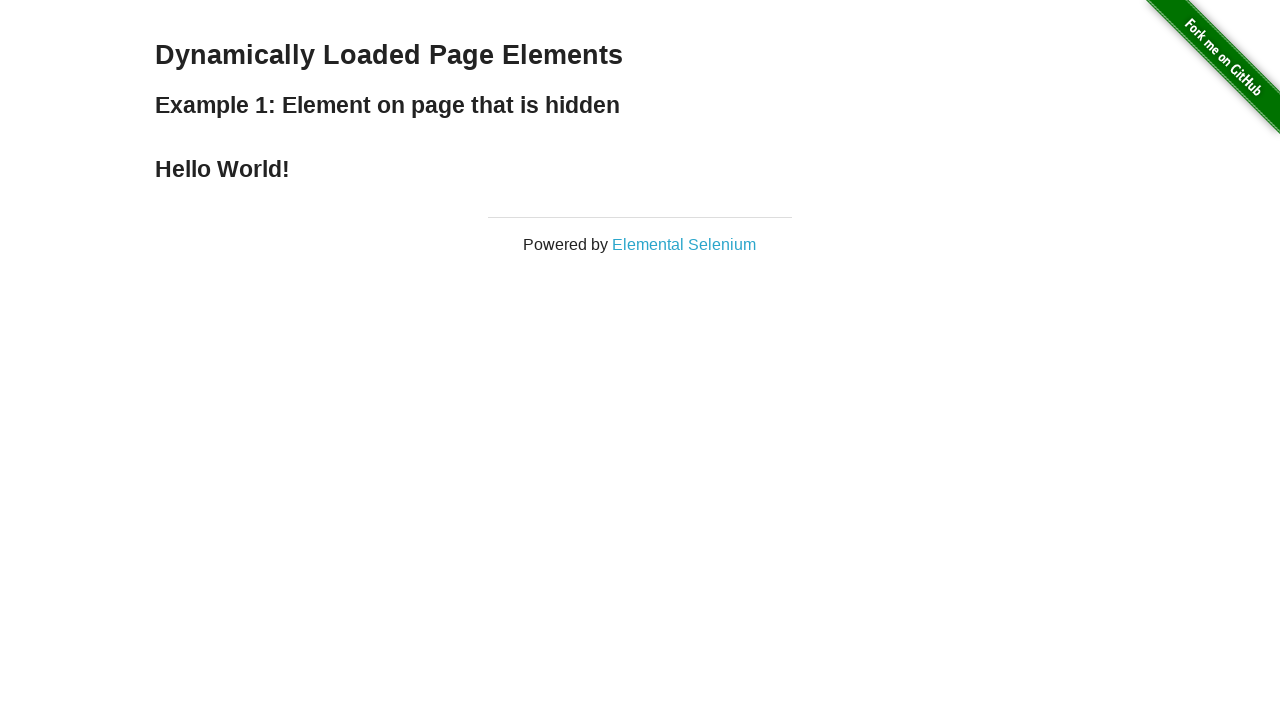

Verified finish element is visible
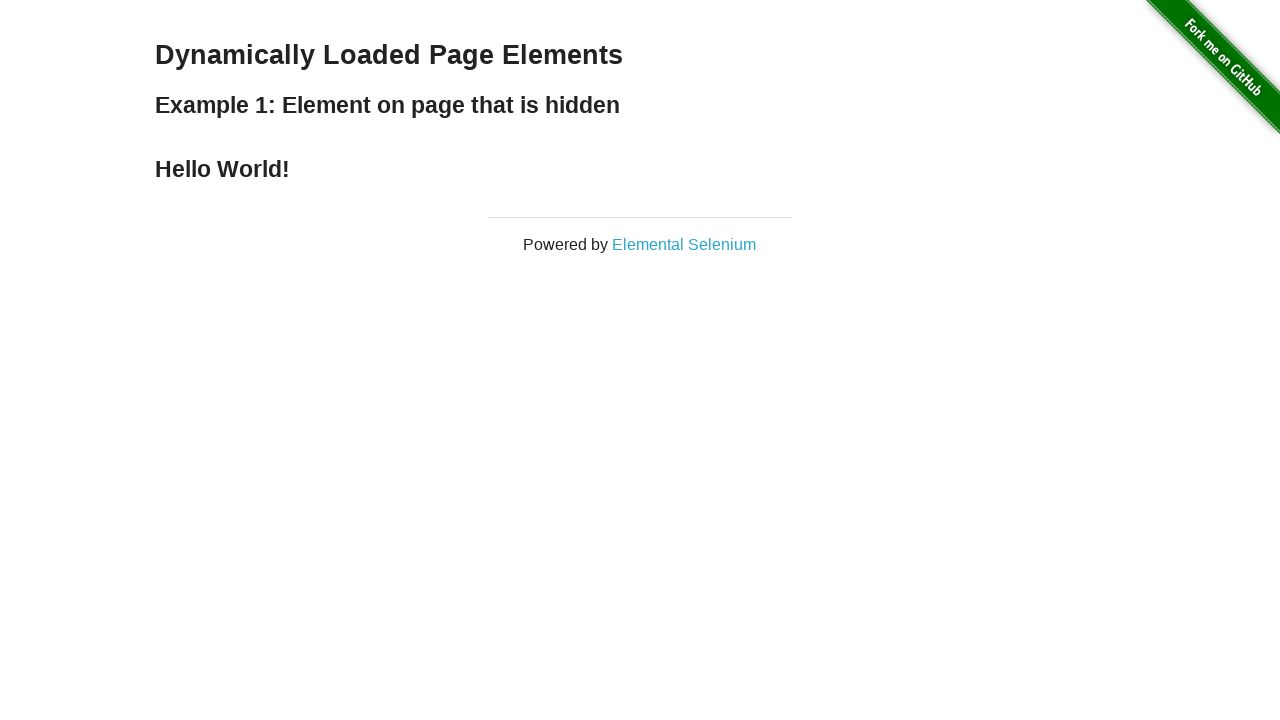

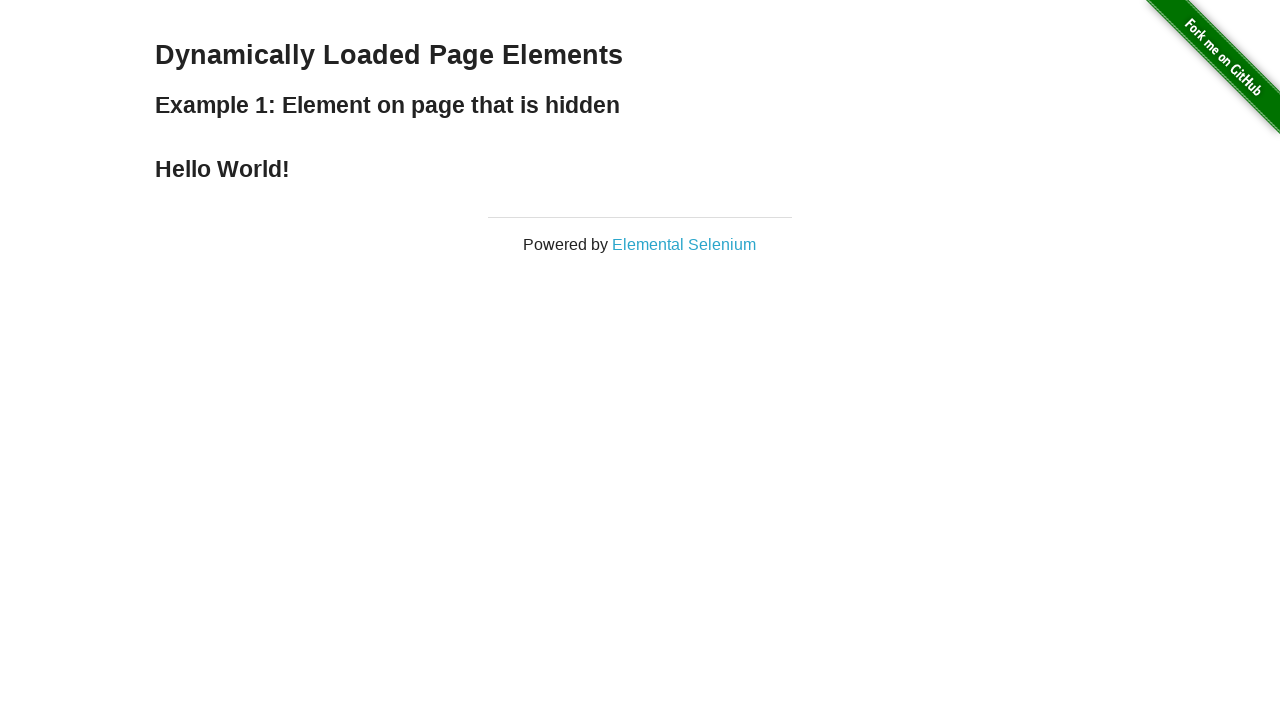